Navigates to a table page, counts the number of columns and rows in a sortable table, interacts with table headers to sort data, and reads cell values from specific positions

Starting URL: https://v1.training-support.net/selenium/tables

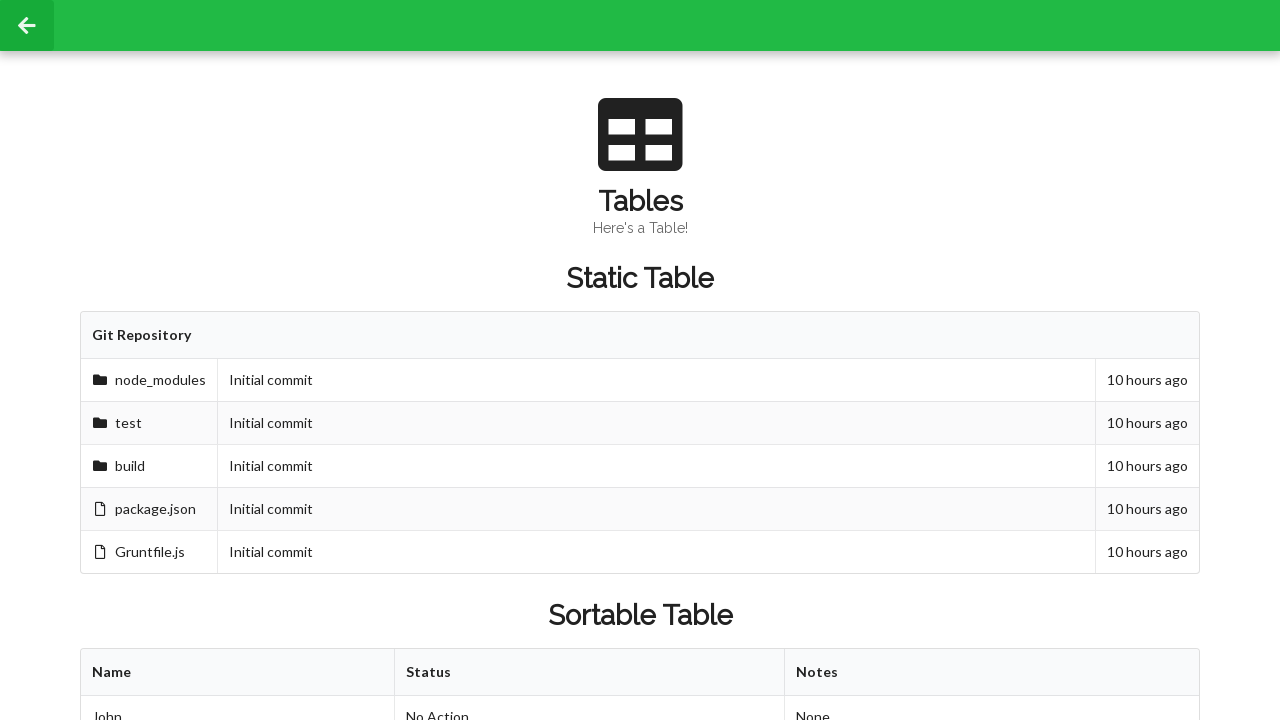

Waited for sortable table to load
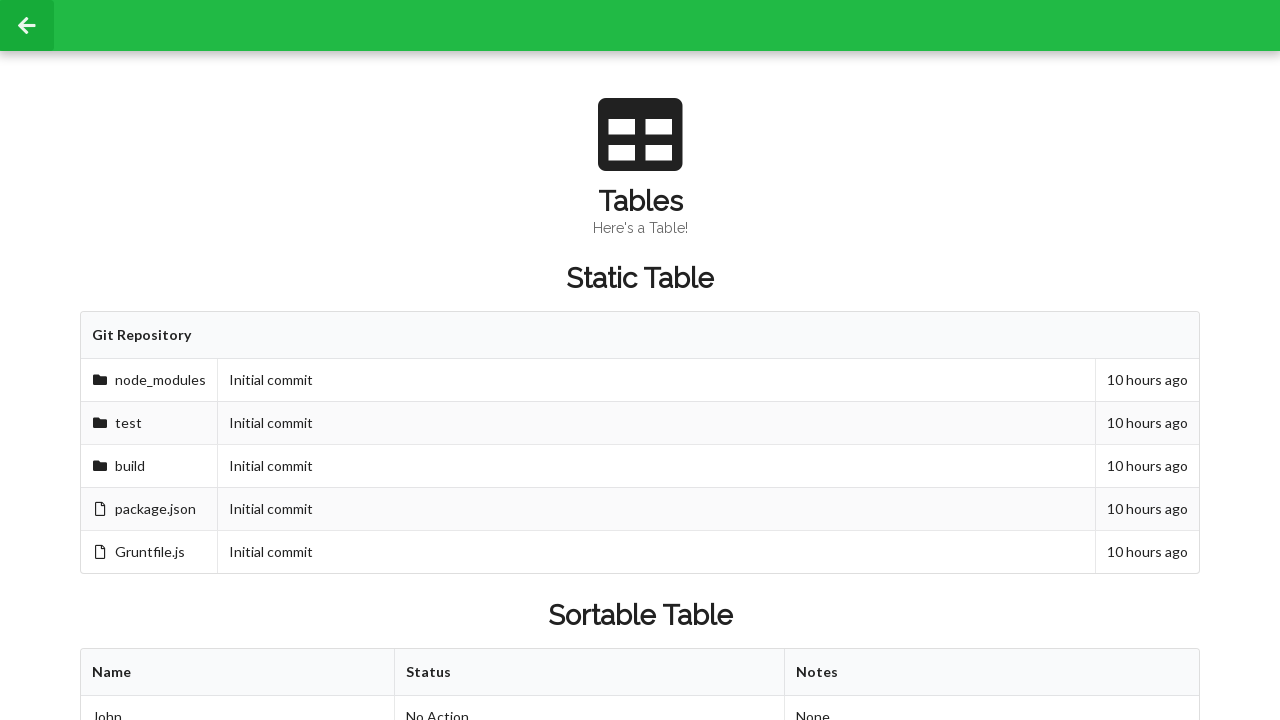

Retrieved all column headers - found 3 columns
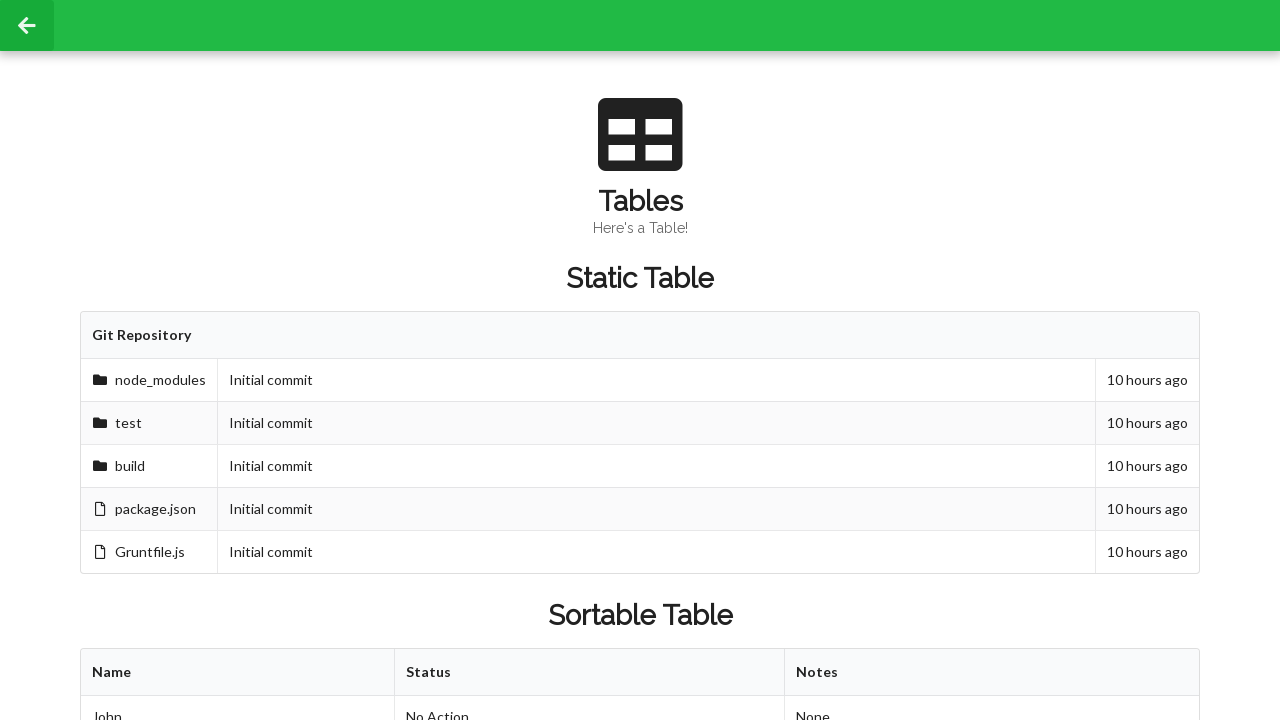

Retrieved all table rows - found 3 rows
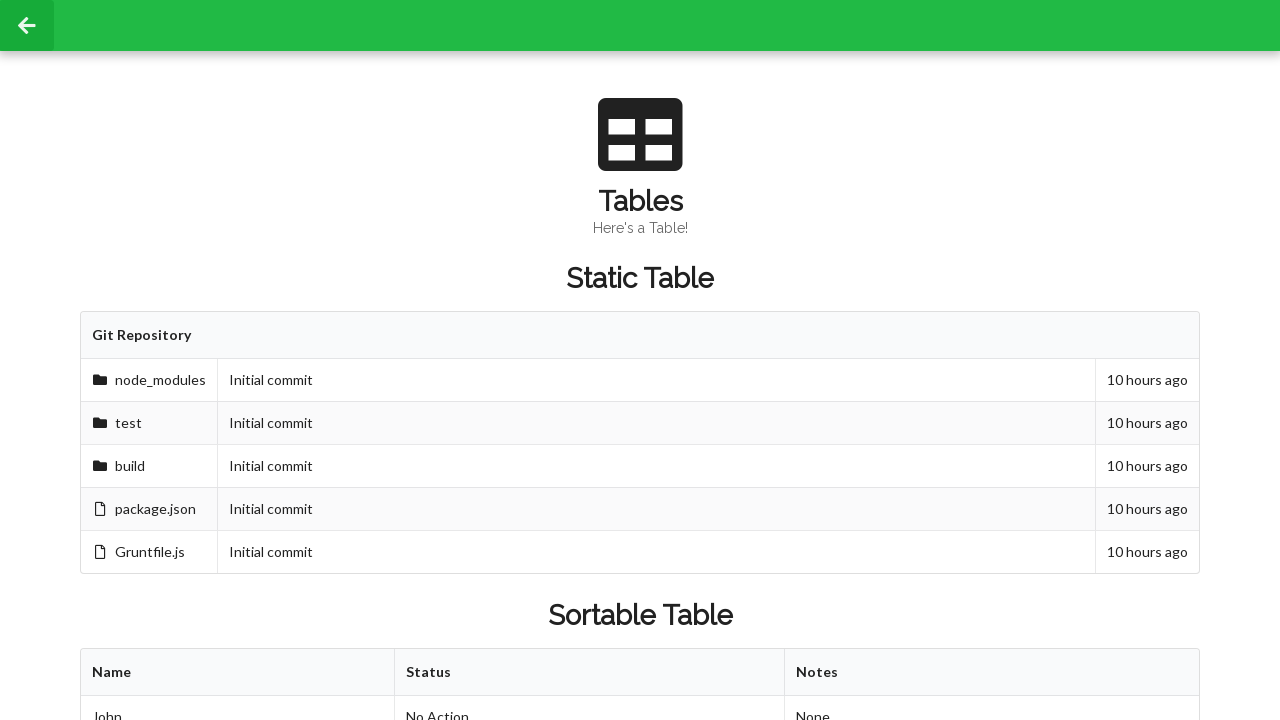

Retrieved cell value from second row, second column: 'Approved'
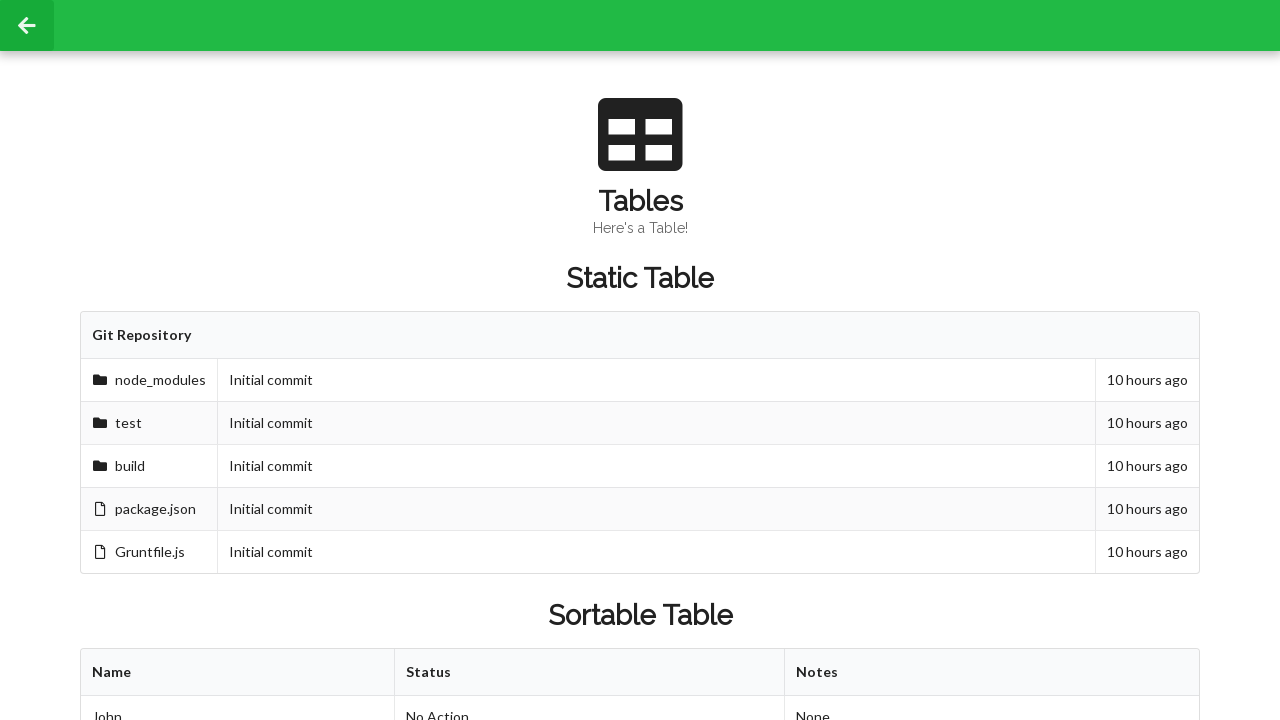

Clicked first column header to sort the table at (238, 673) on #sortableTable thead tr th:first-child
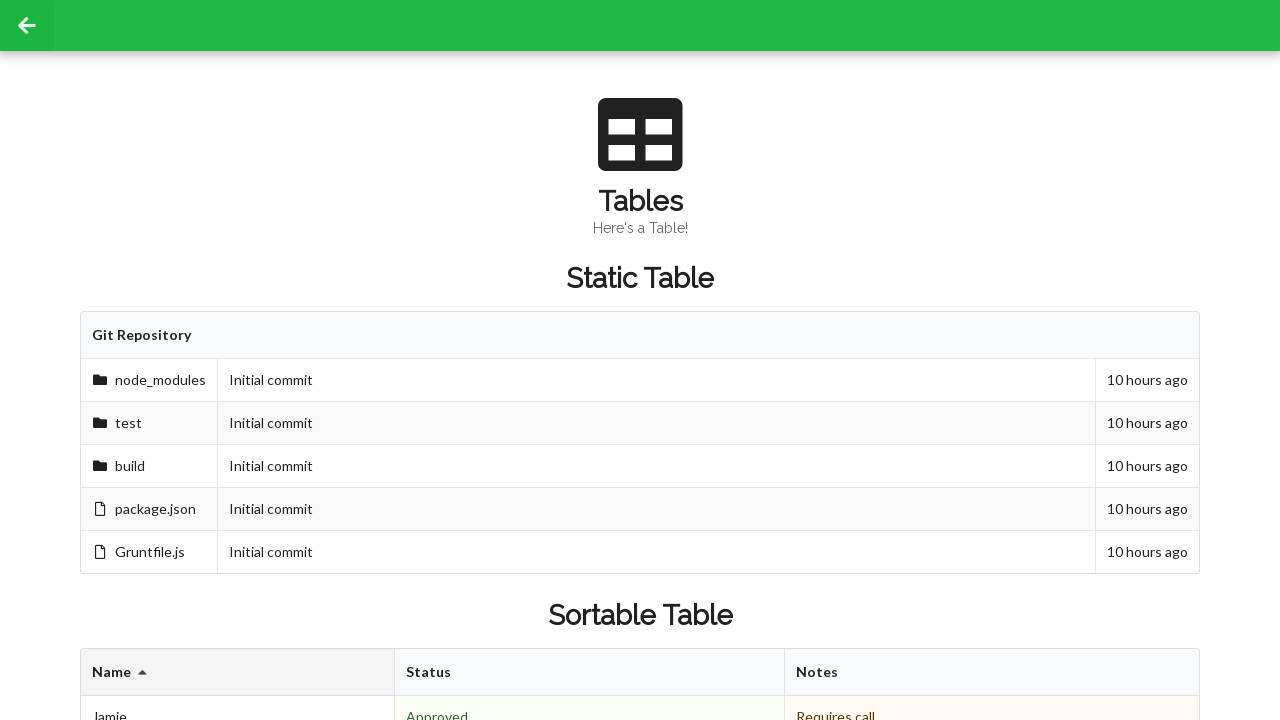

Retrieved cell value after sorting - second row, second column: 'Denied'
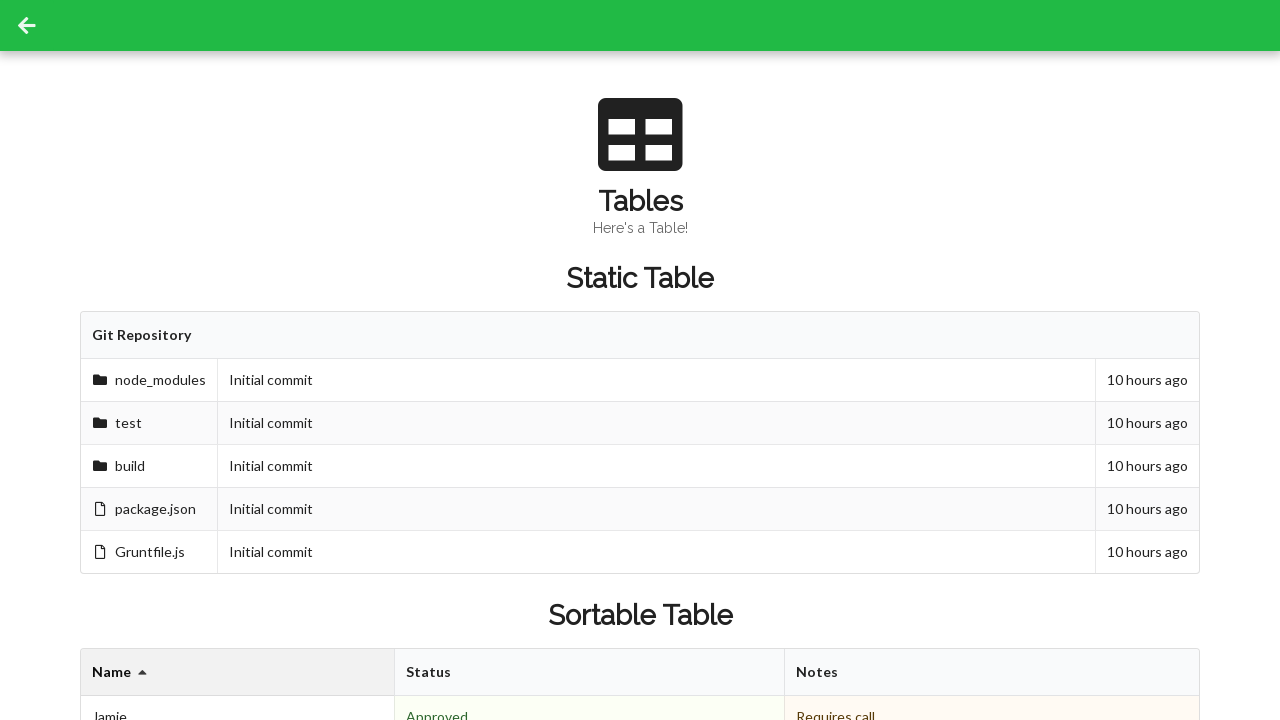

Retrieved footer cells - found 3 footer cells
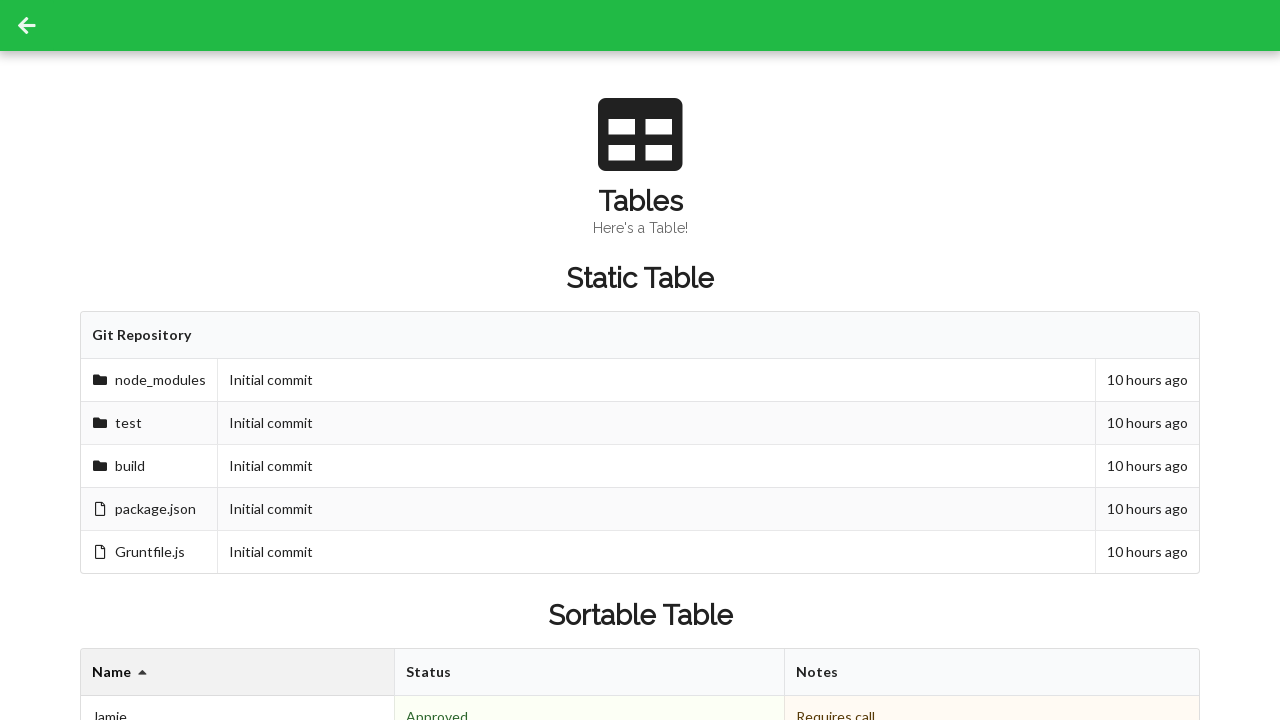

Read footer cell value: '3 People'
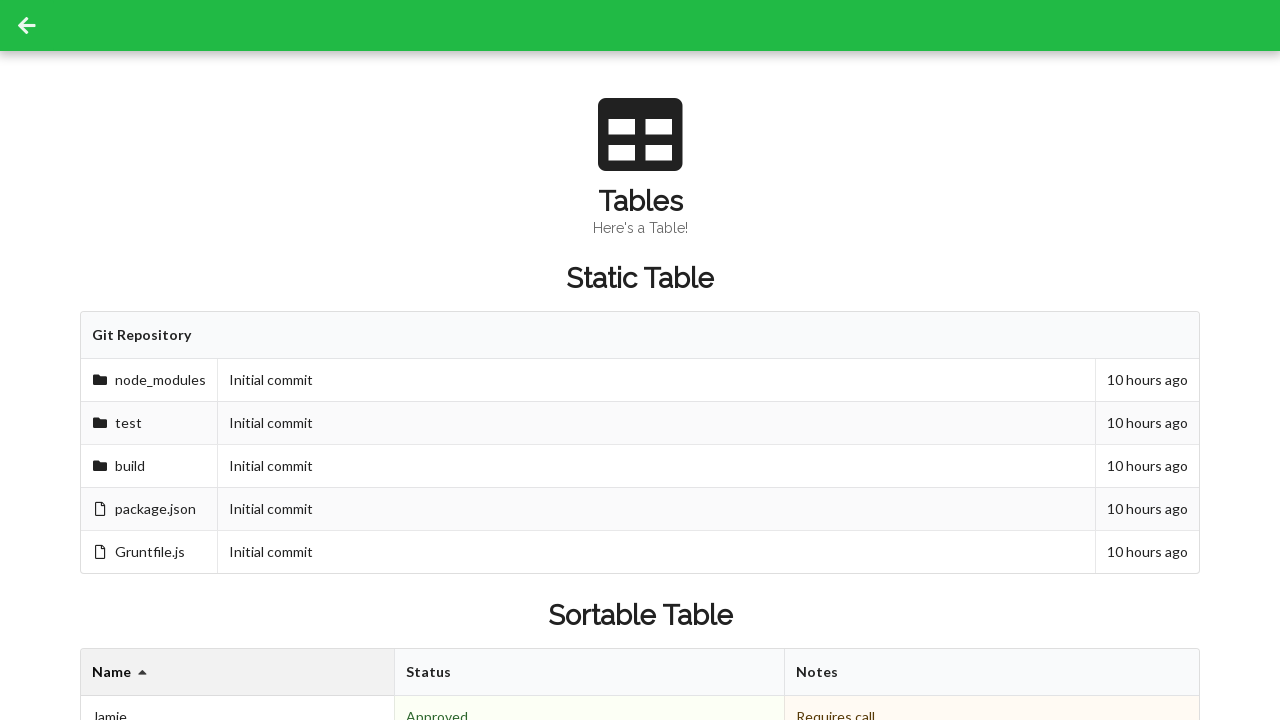

Read footer cell value: '2 Approved'
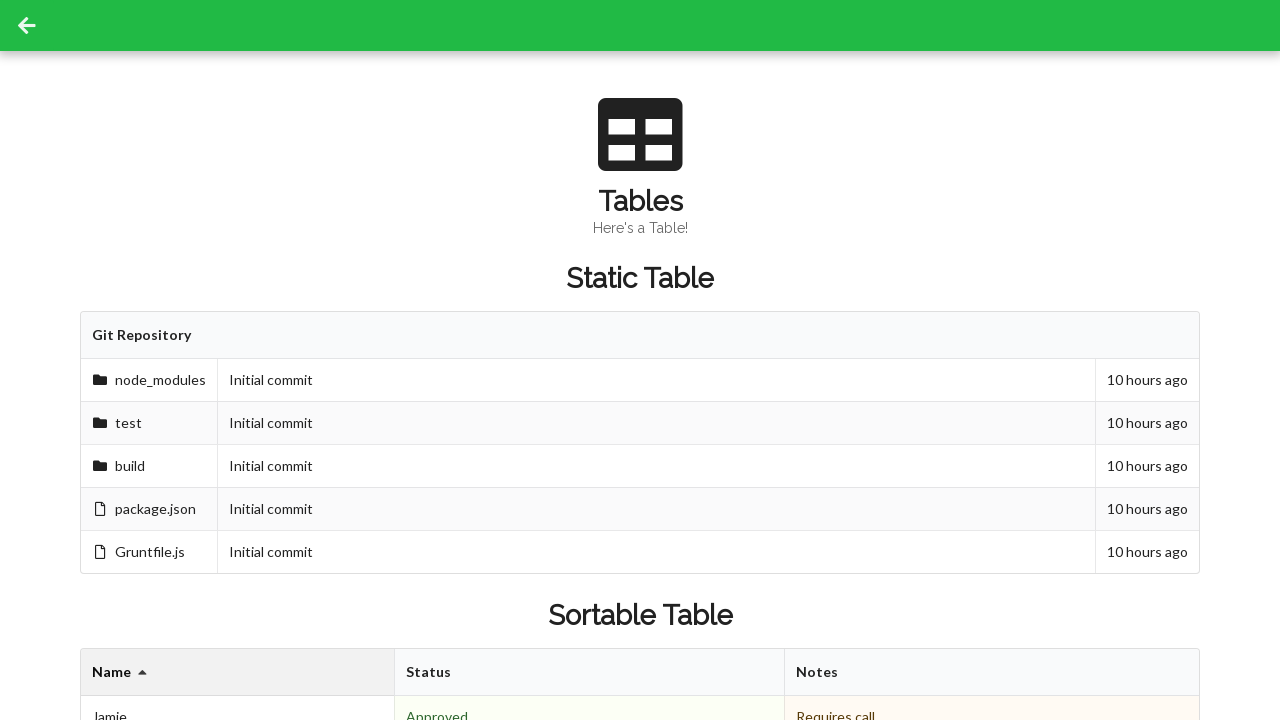

Read footer cell value: ''
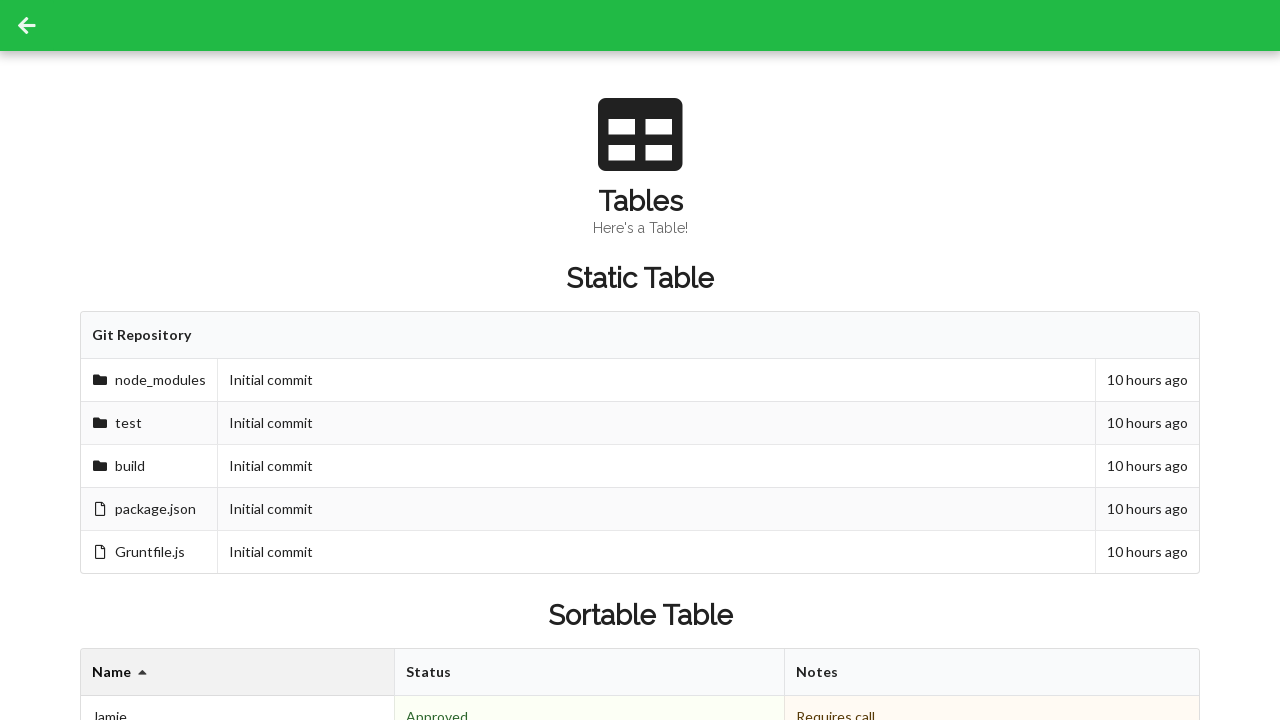

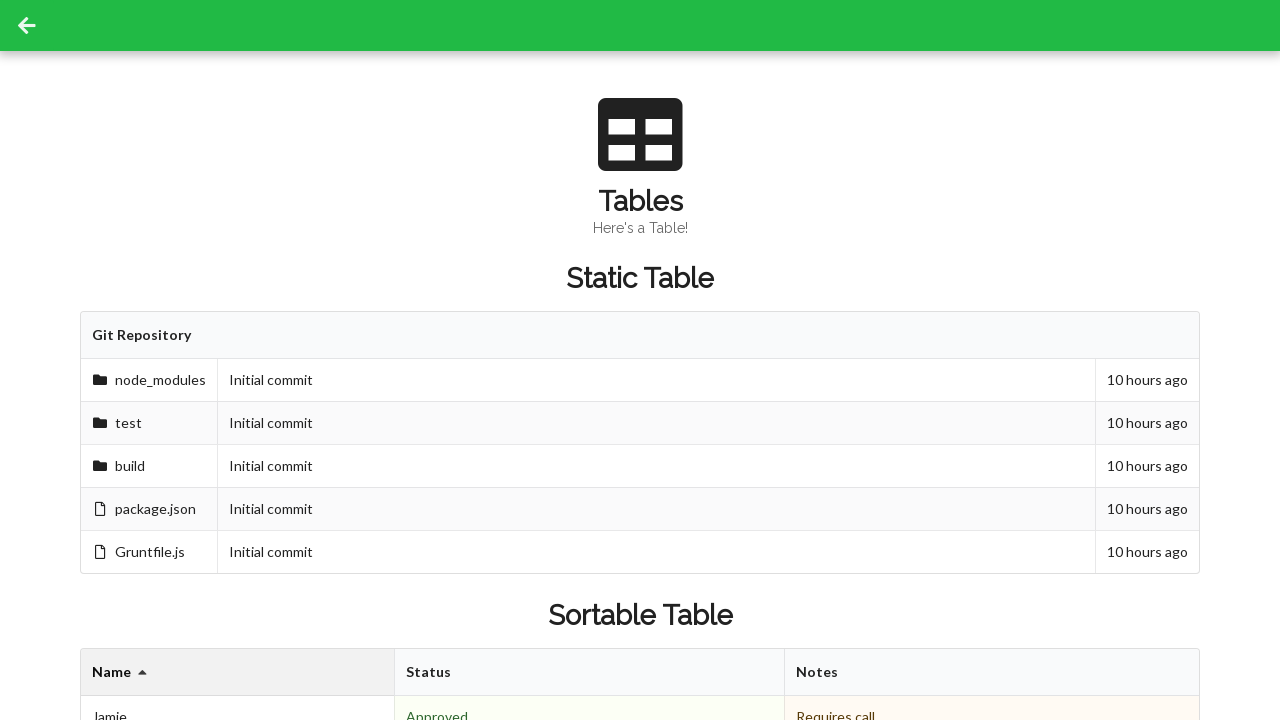